Navigates to EarthCam website and repeatedly clicks "Show More" buttons to load additional webcam content until no more buttons are available.

Starting URL: https://www.earthcam.com/

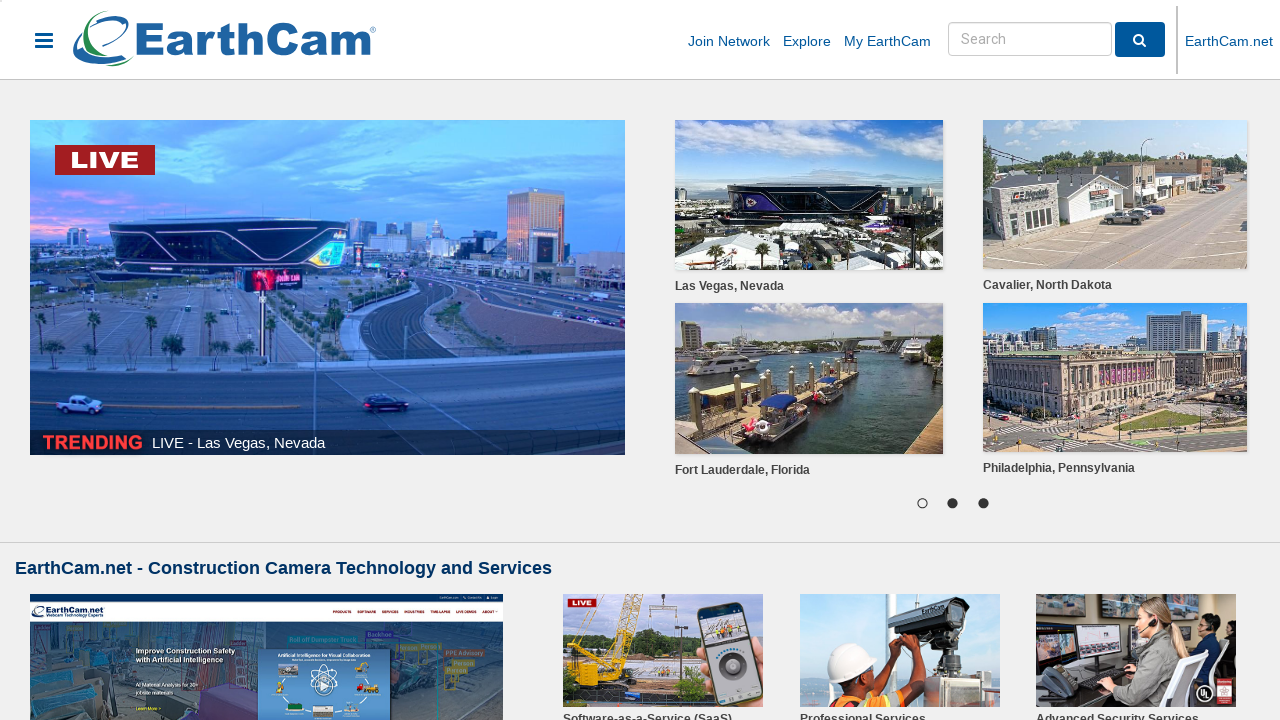

Page body loaded
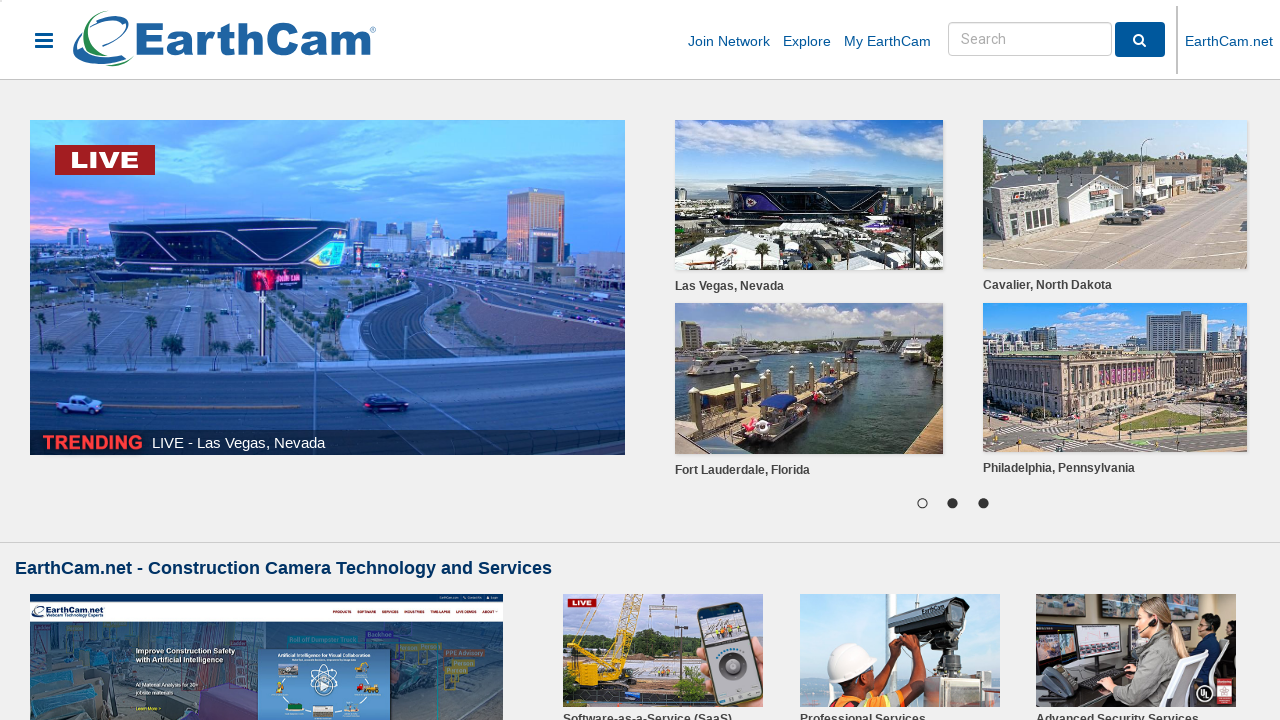

Located 'Show More' button
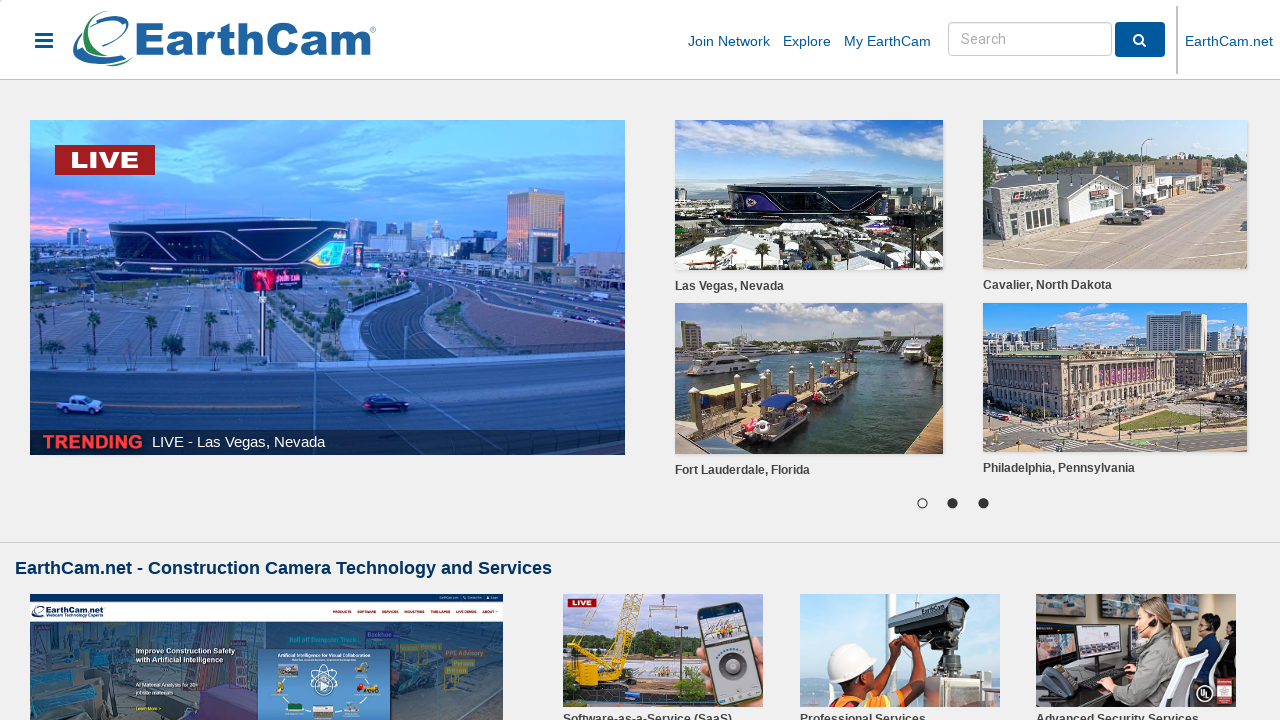

Scrolled 'Show More' button into view
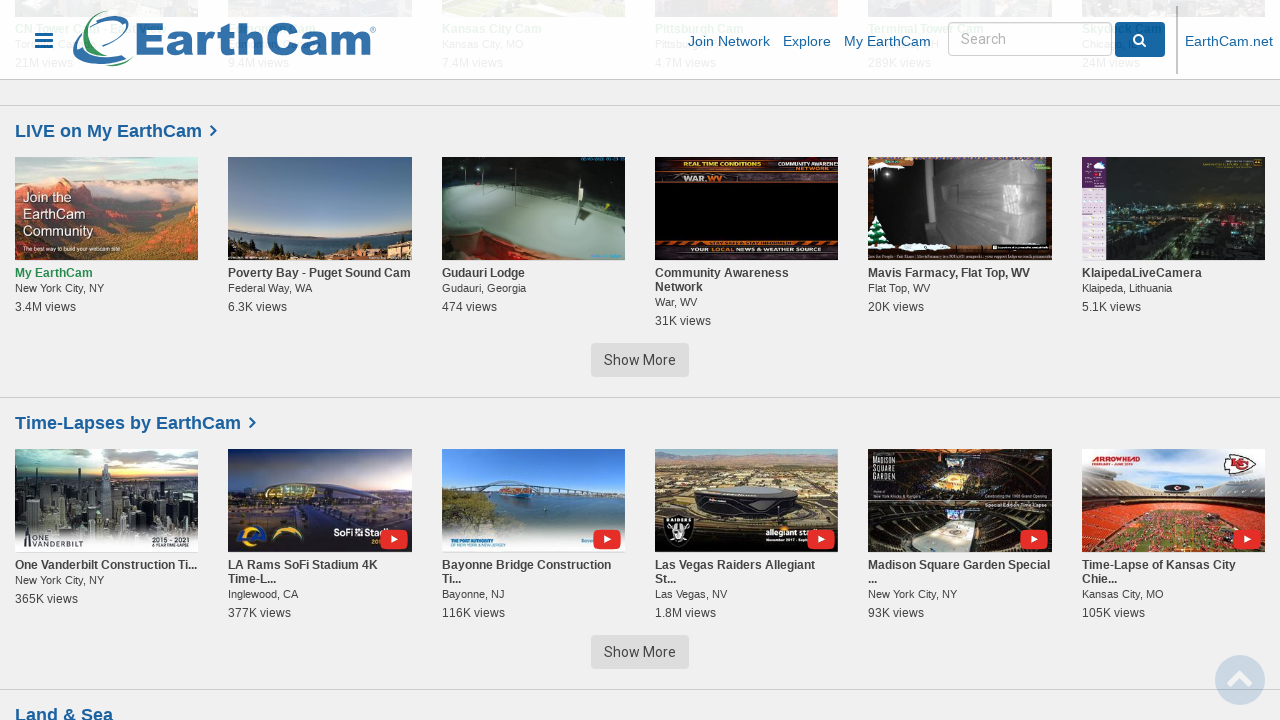

Clicked 'Show More' button (click #1) at (640, 360) on xpath=//button[text()="Show More"] >> nth=0
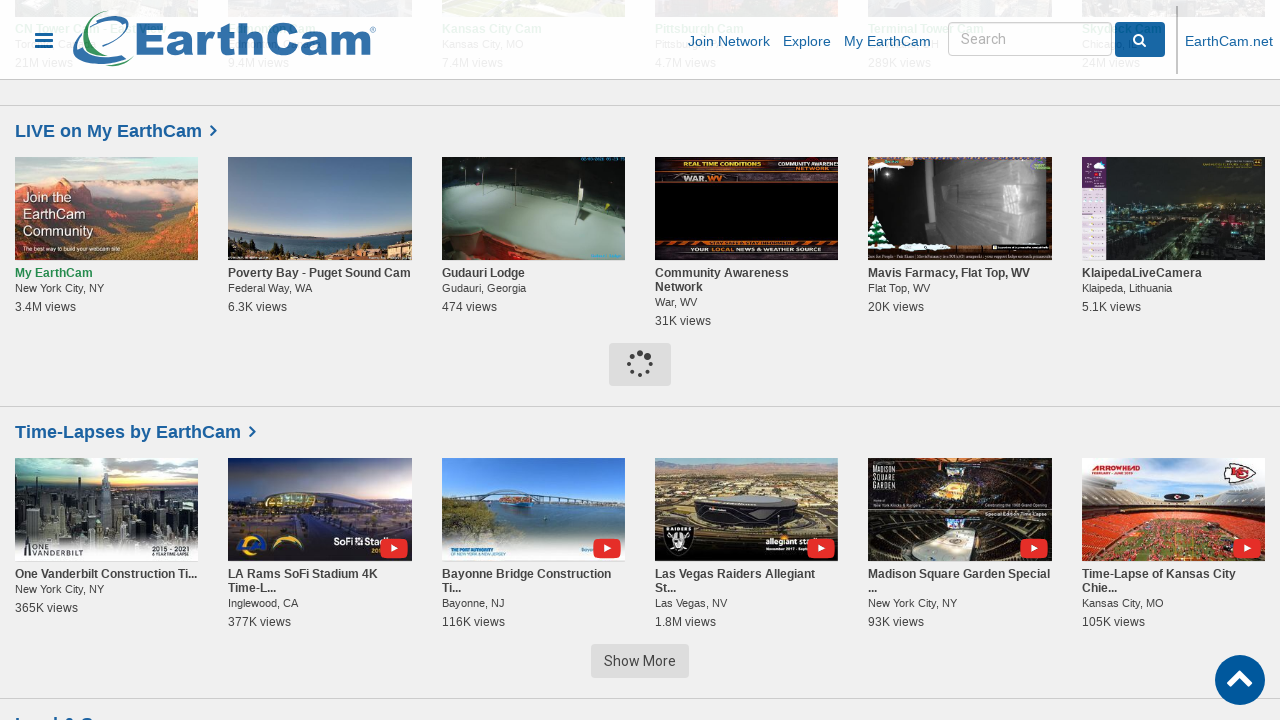

Waited 3 seconds for new content to load
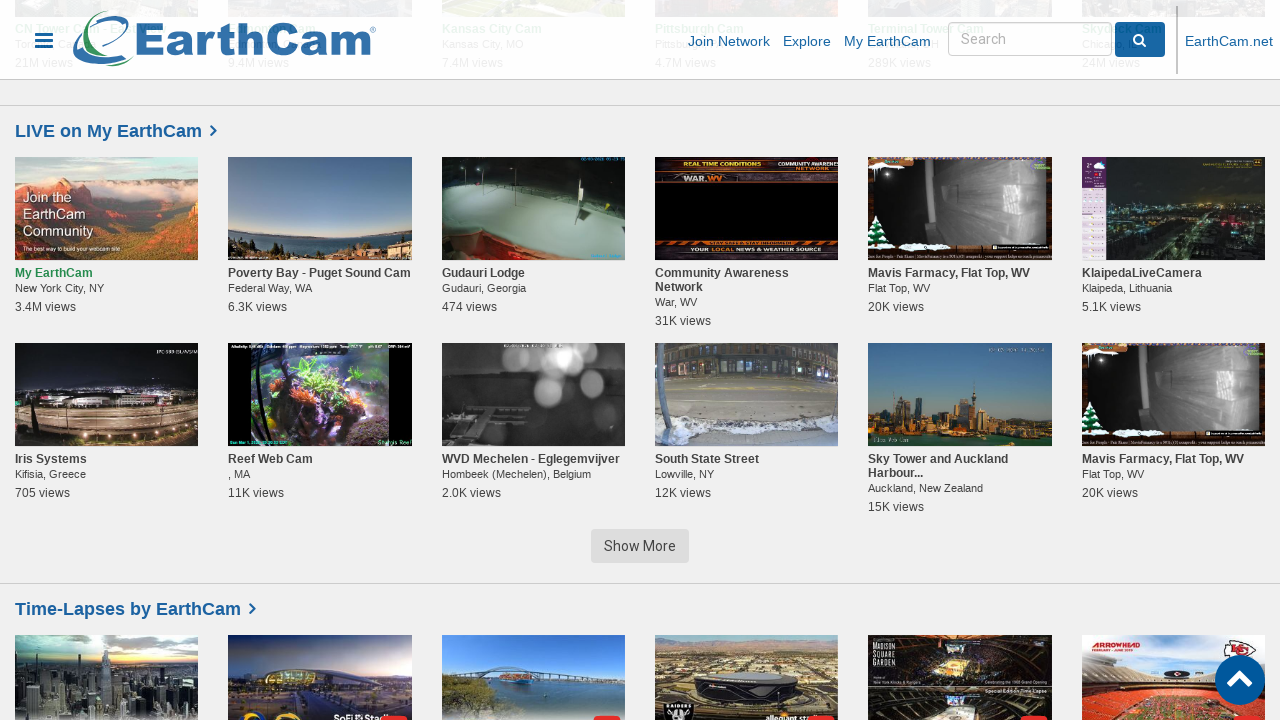

Located 'Show More' button
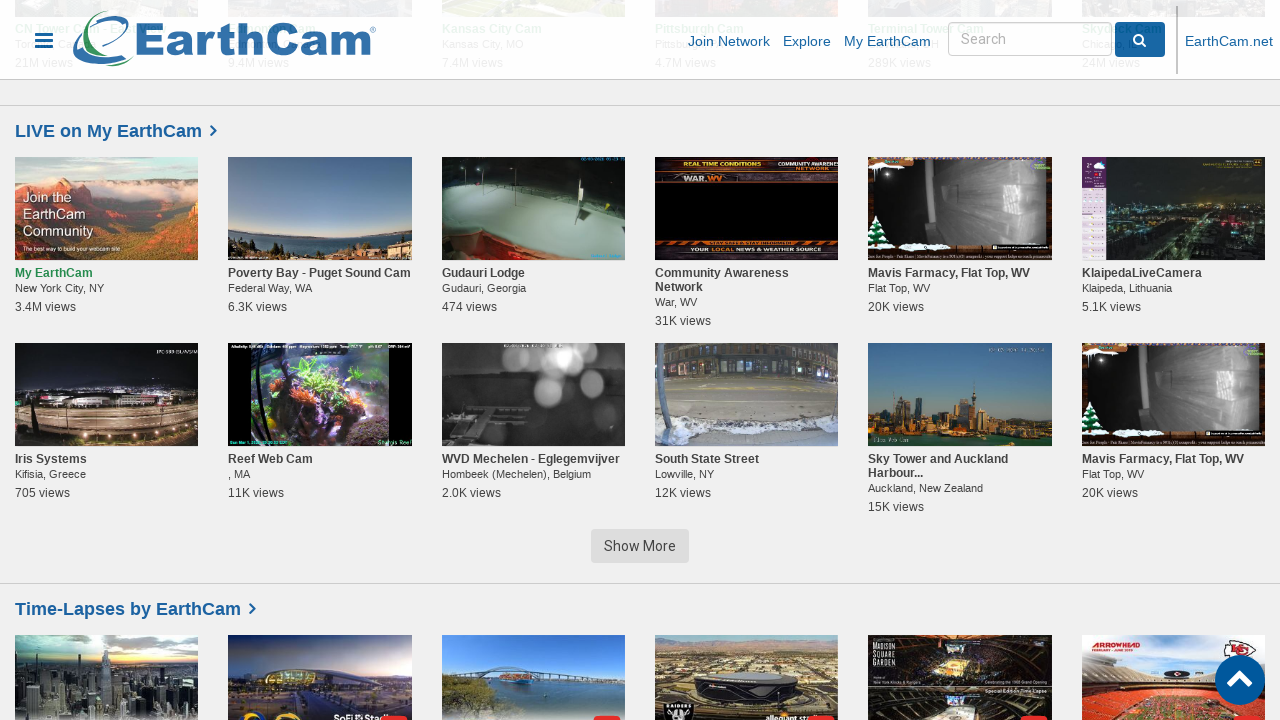

Scrolled 'Show More' button into view
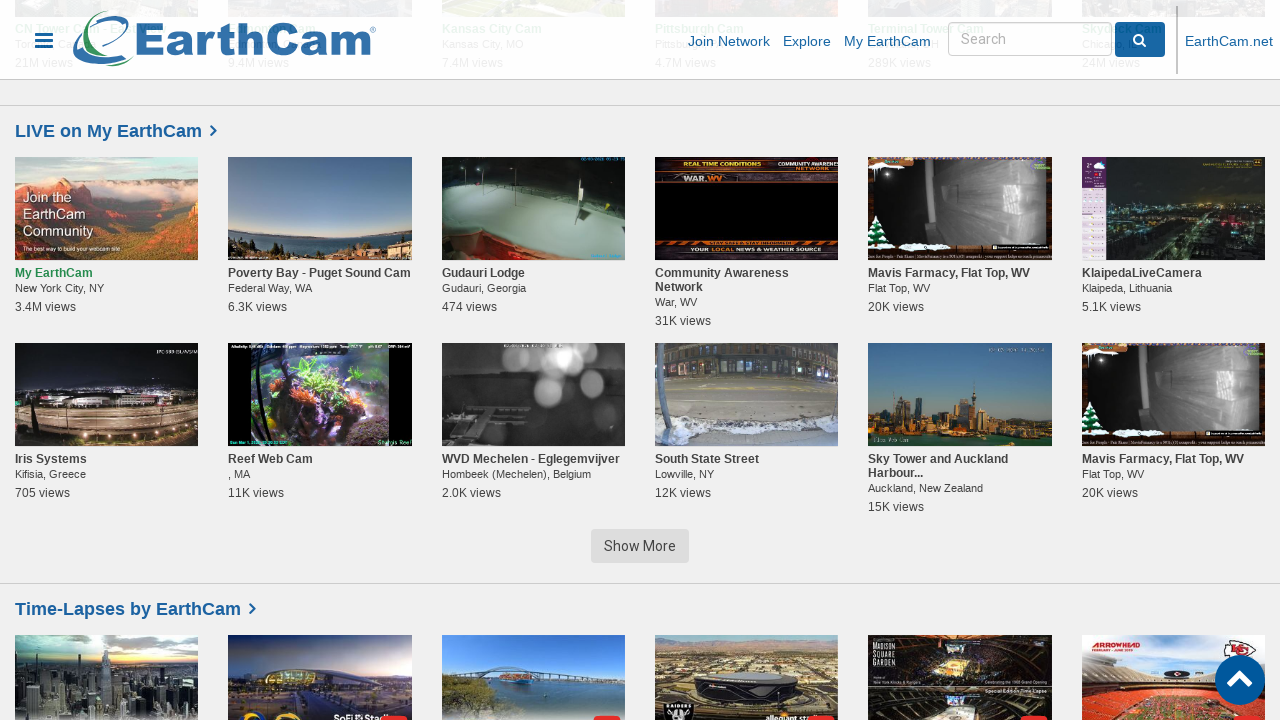

Clicked 'Show More' button (click #2) at (640, 546) on xpath=//button[text()="Show More"] >> nth=0
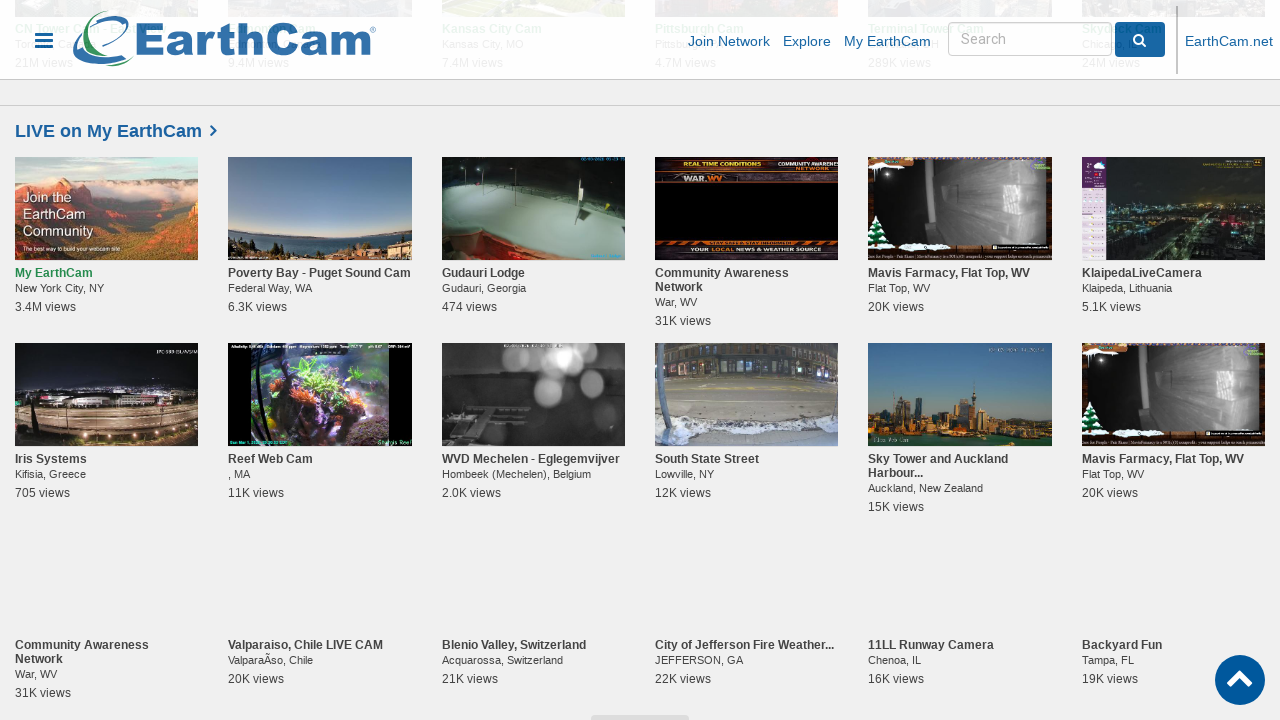

Waited 3 seconds for new content to load
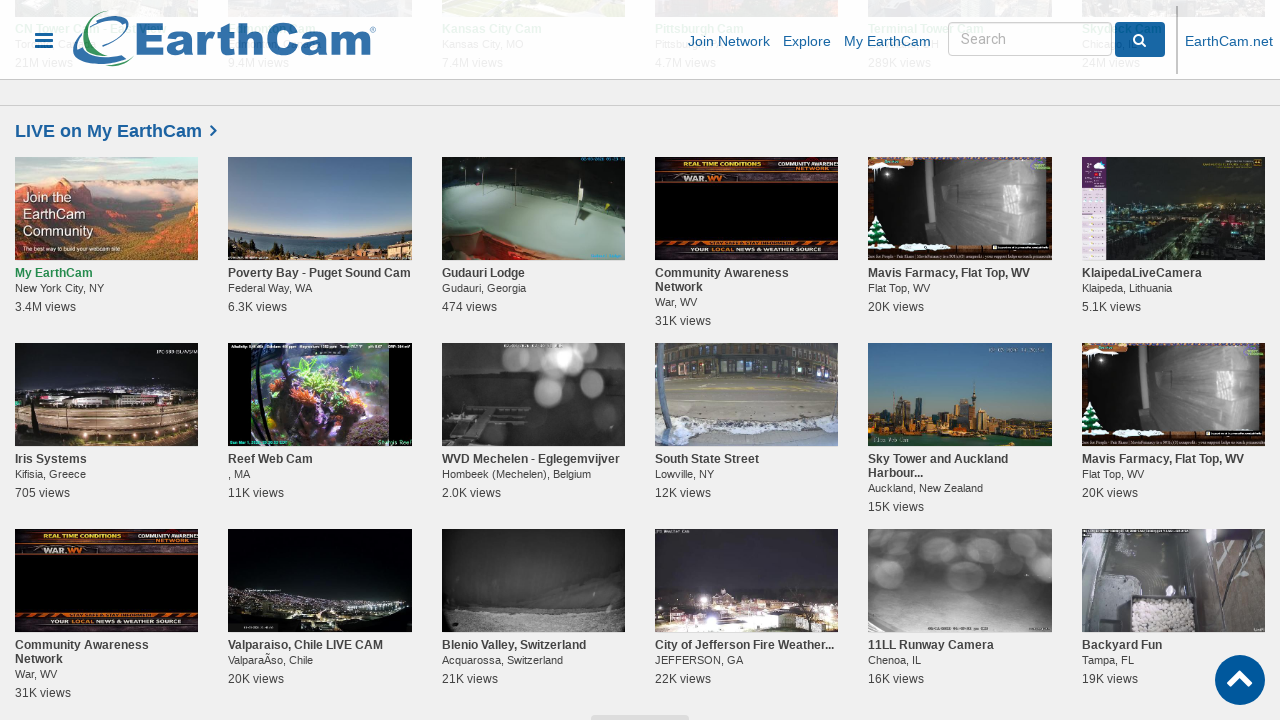

Located 'Show More' button
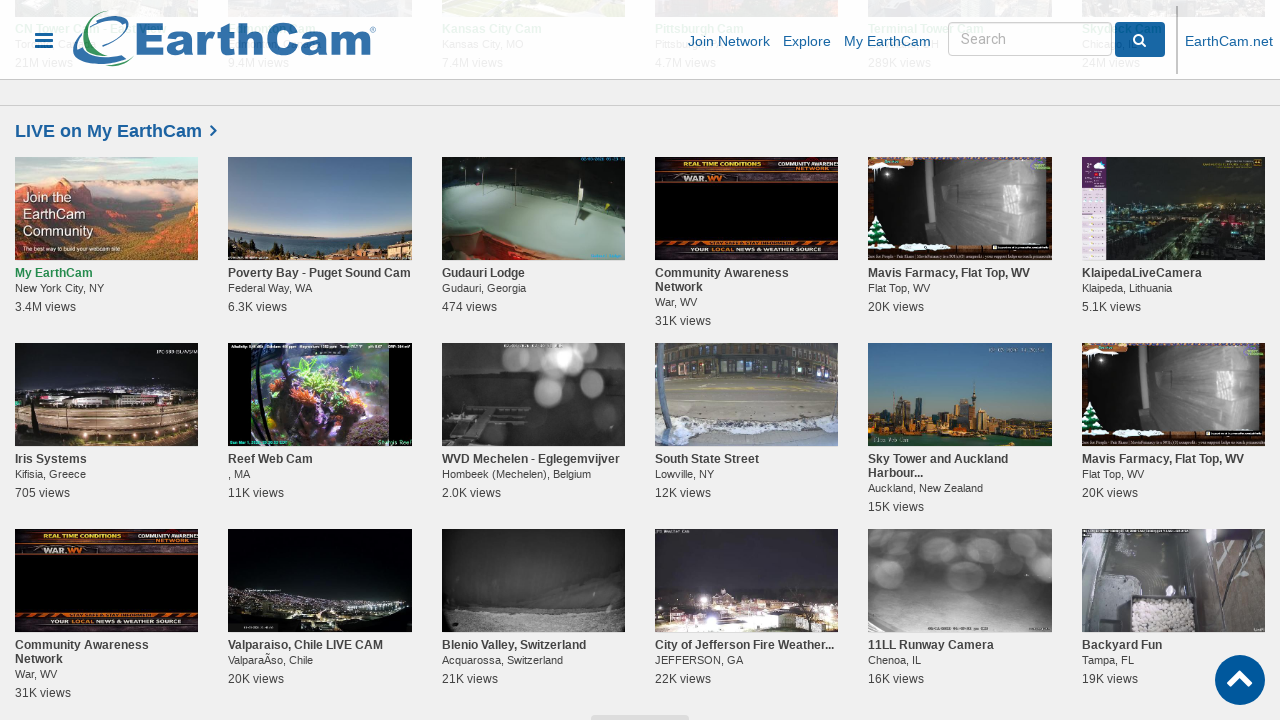

Scrolled 'Show More' button into view
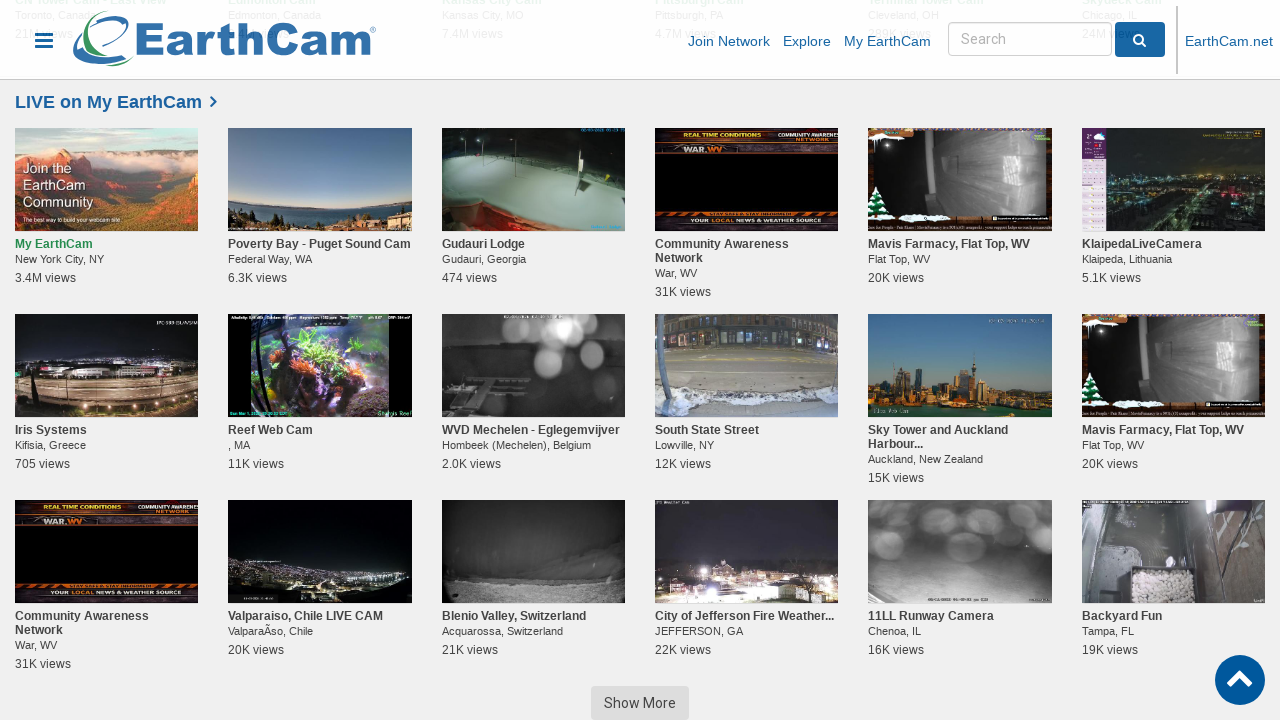

Clicked 'Show More' button (click #3) at (640, 703) on xpath=//button[text()="Show More"] >> nth=0
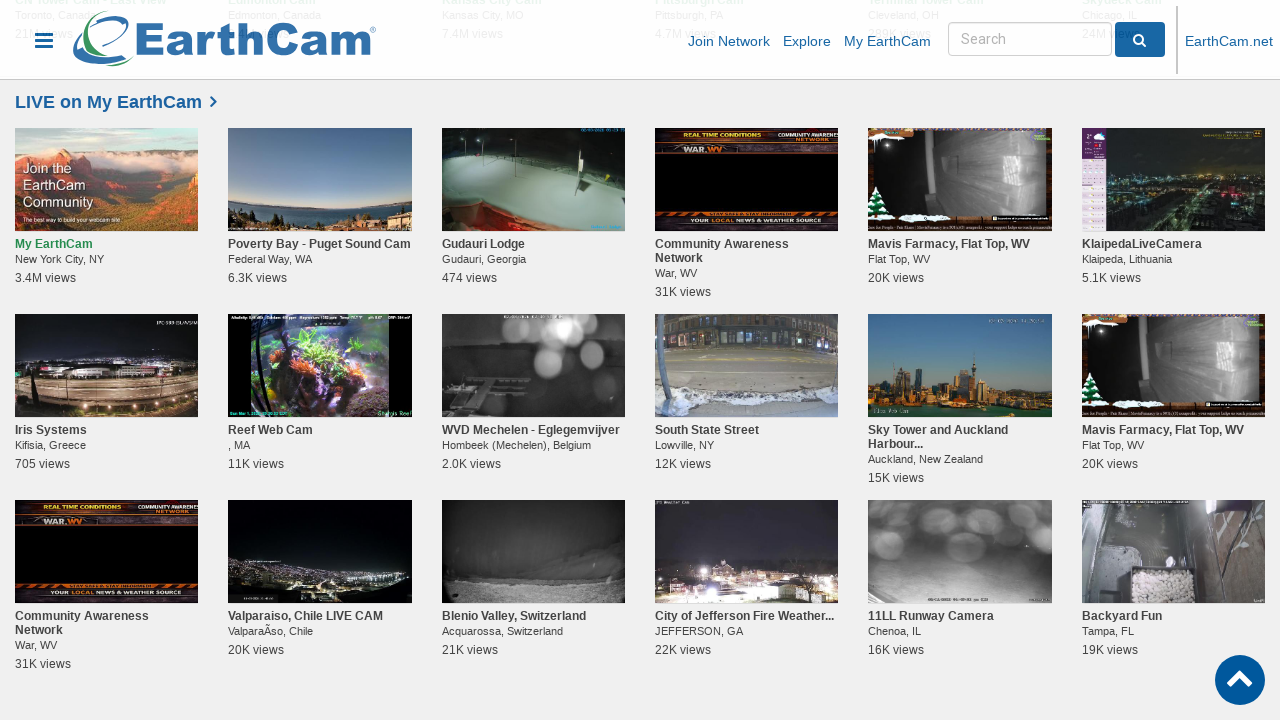

Waited 3 seconds for new content to load
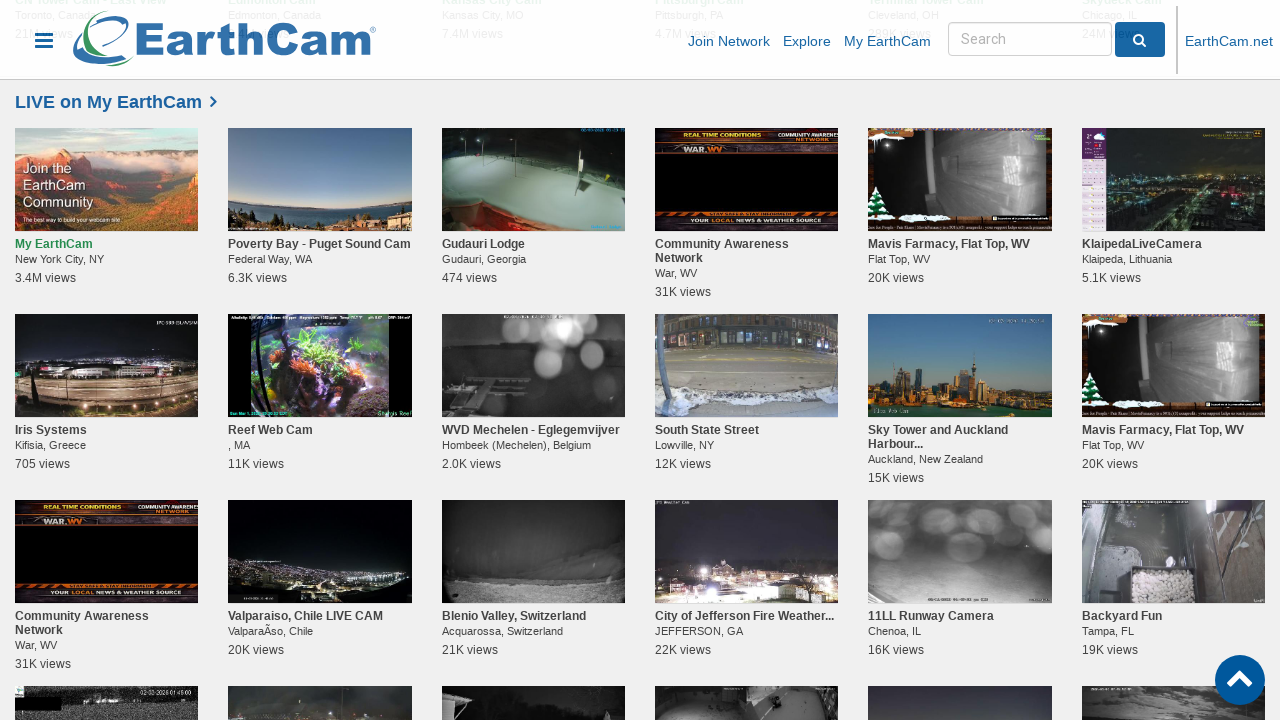

Located 'Show More' button
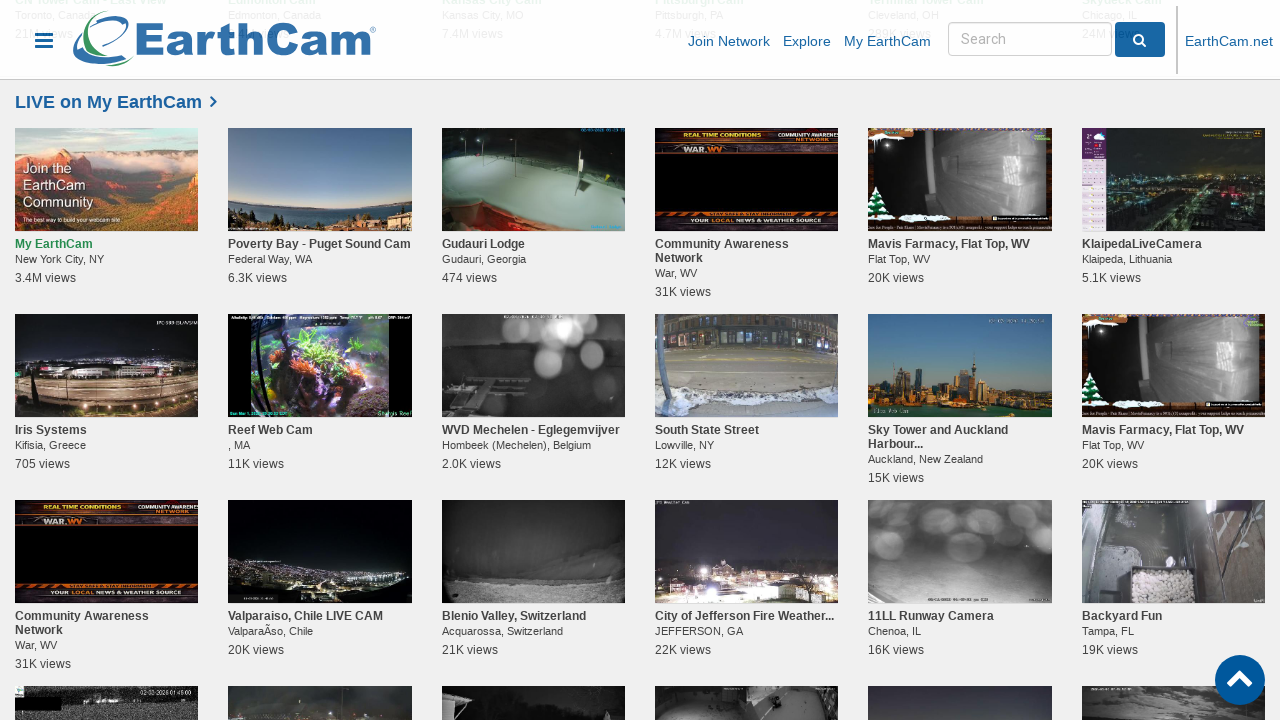

Scrolled 'Show More' button into view
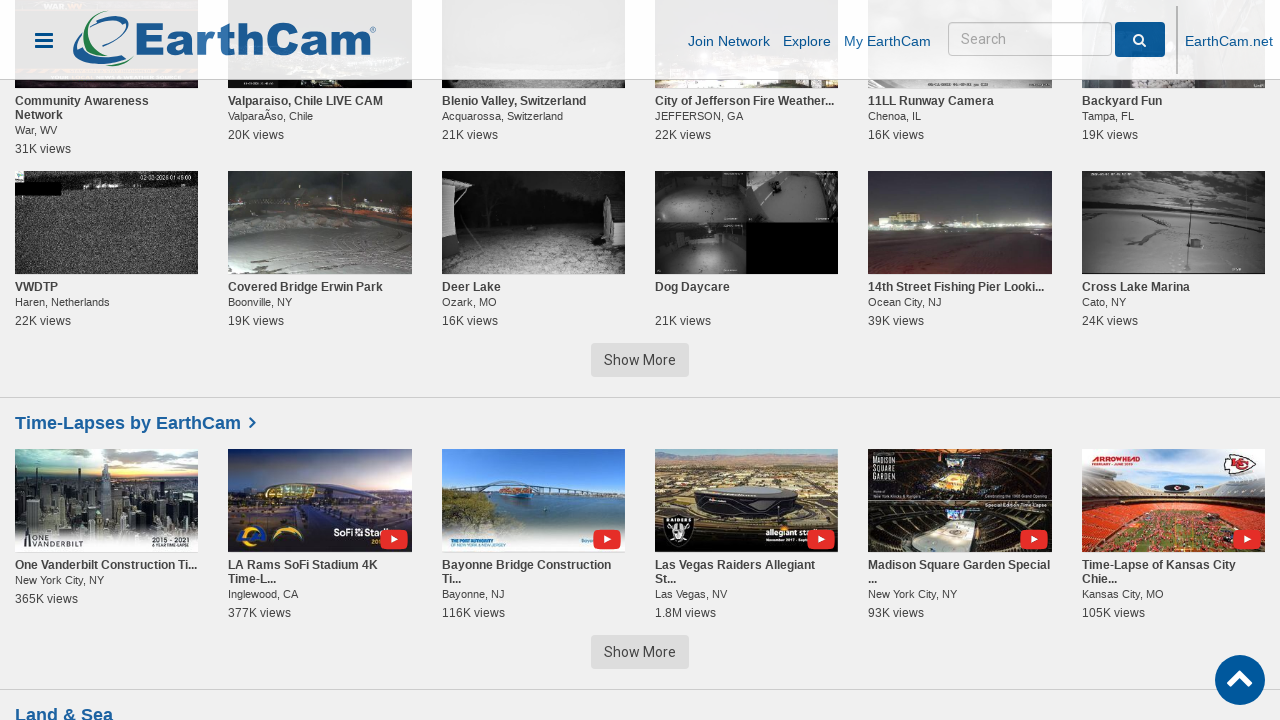

Clicked 'Show More' button (click #4) at (640, 360) on xpath=//button[text()="Show More"] >> nth=0
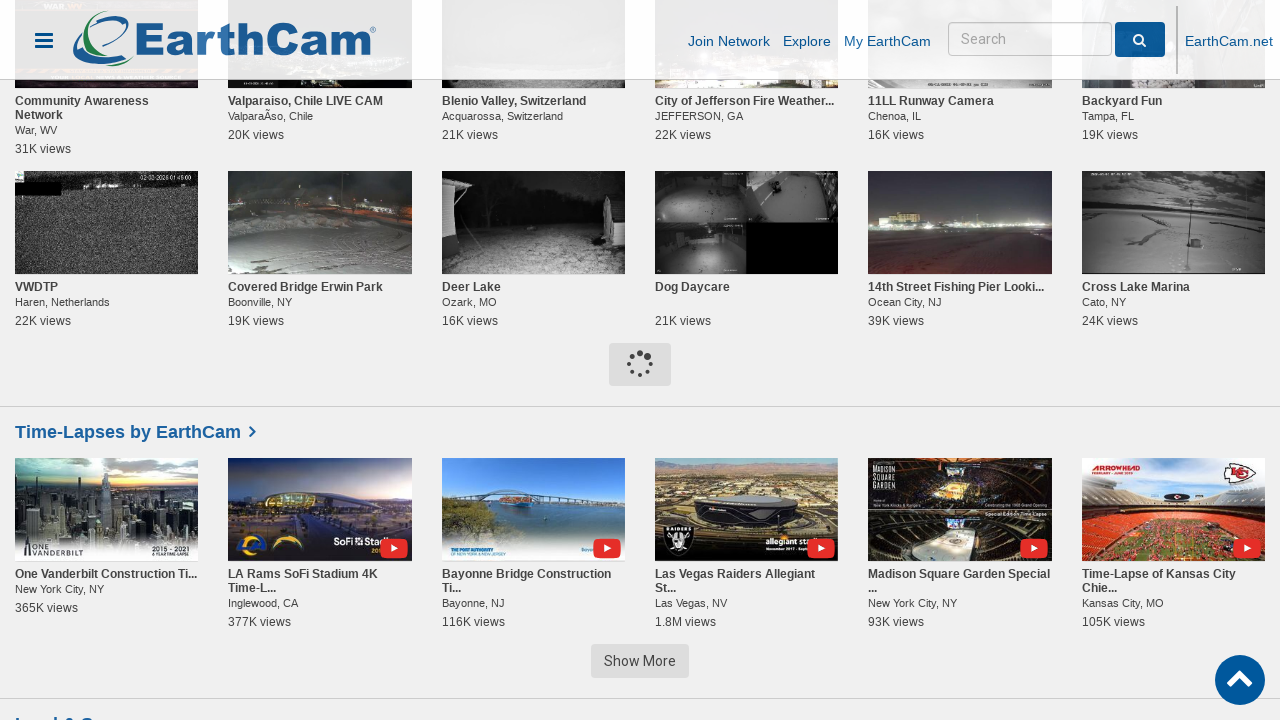

Waited 3 seconds for new content to load
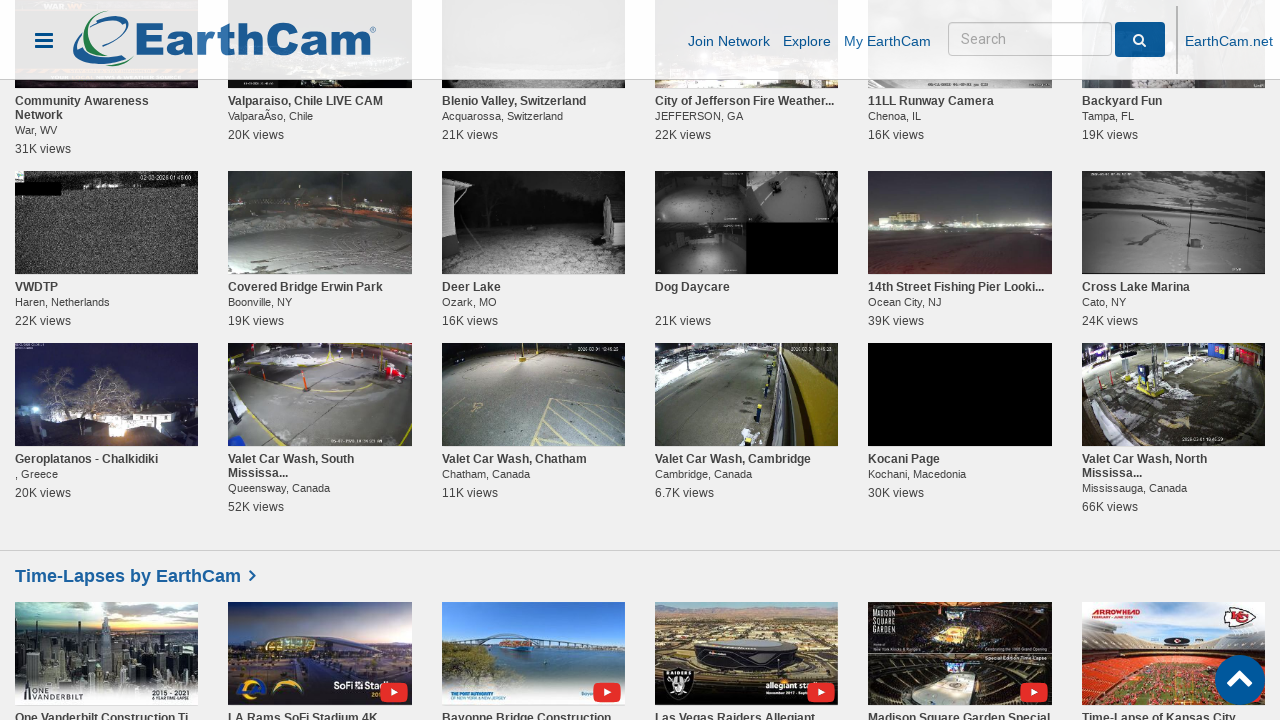

Located 'Show More' button
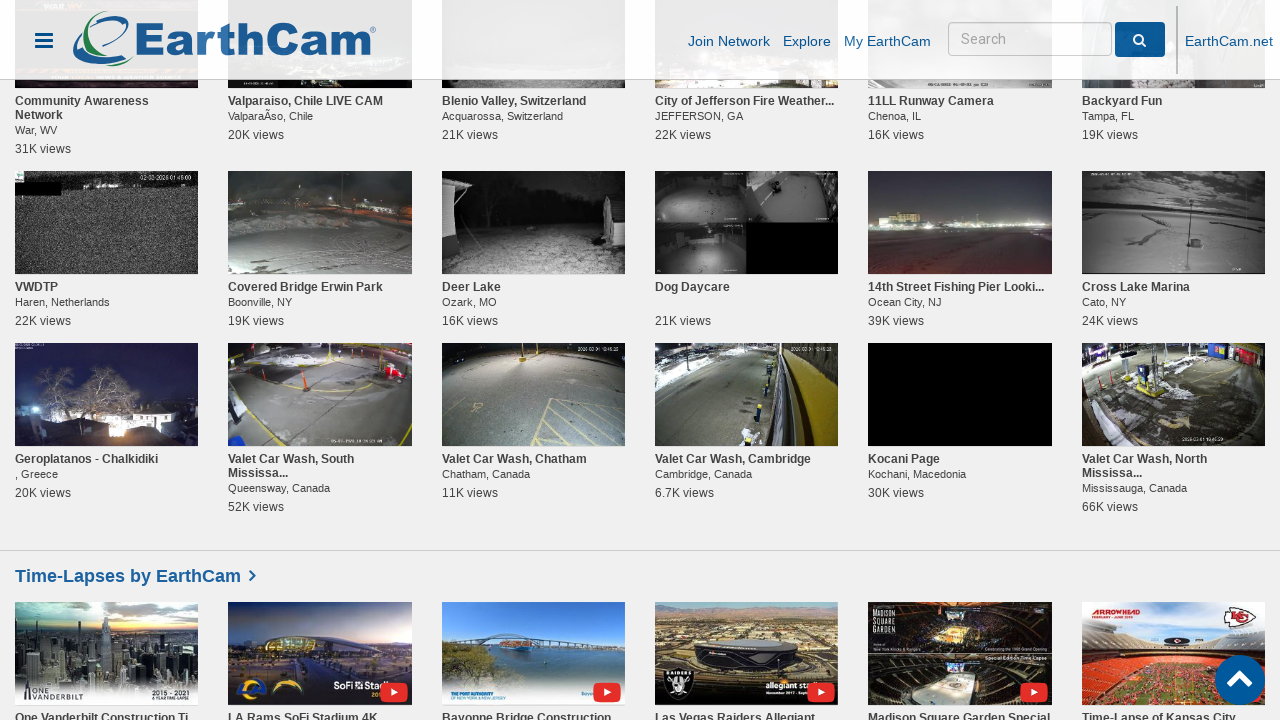

Scrolled 'Show More' button into view
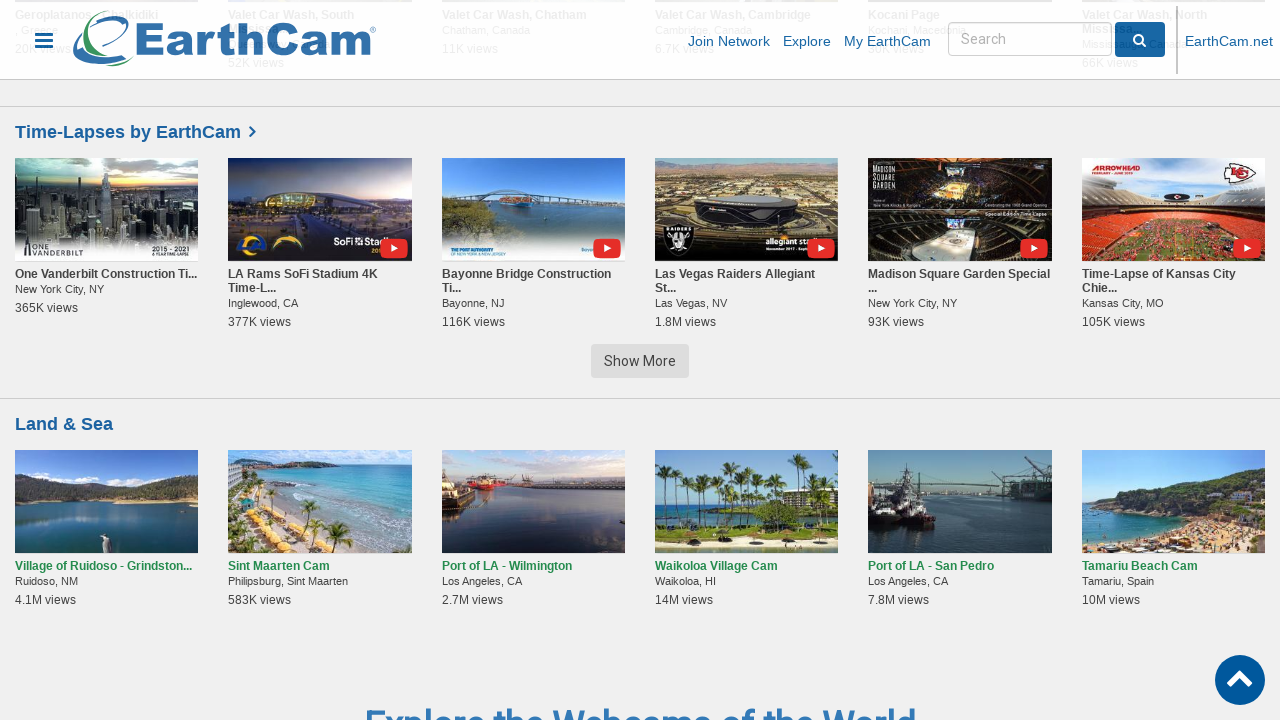

Clicked 'Show More' button (click #5) at (640, 361) on xpath=//button[text()="Show More"] >> nth=0
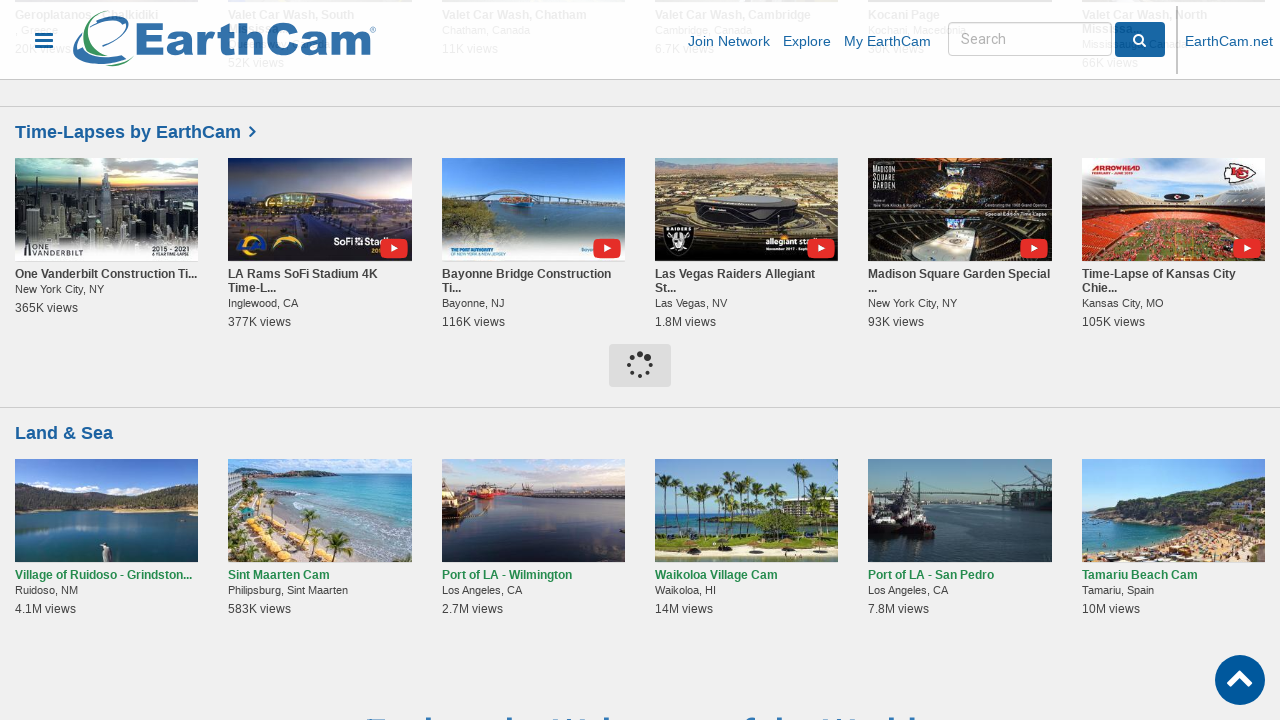

Waited 3 seconds for new content to load
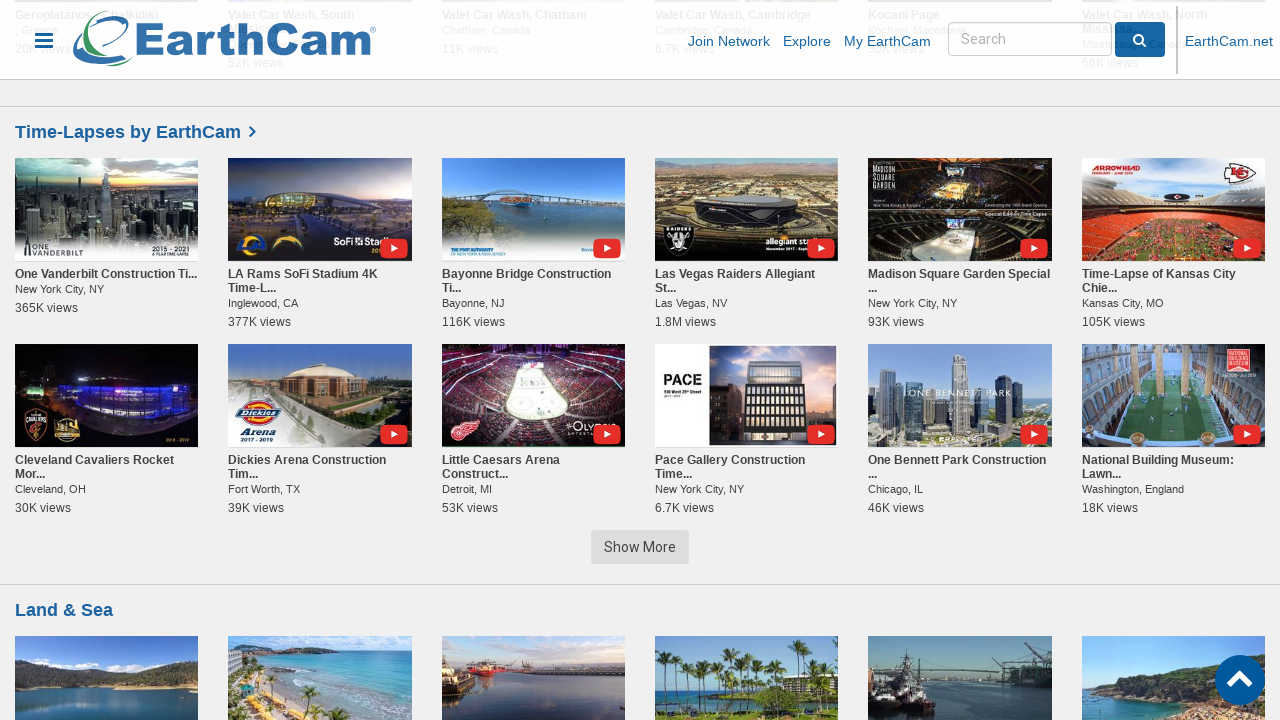

Located 'Show More' button
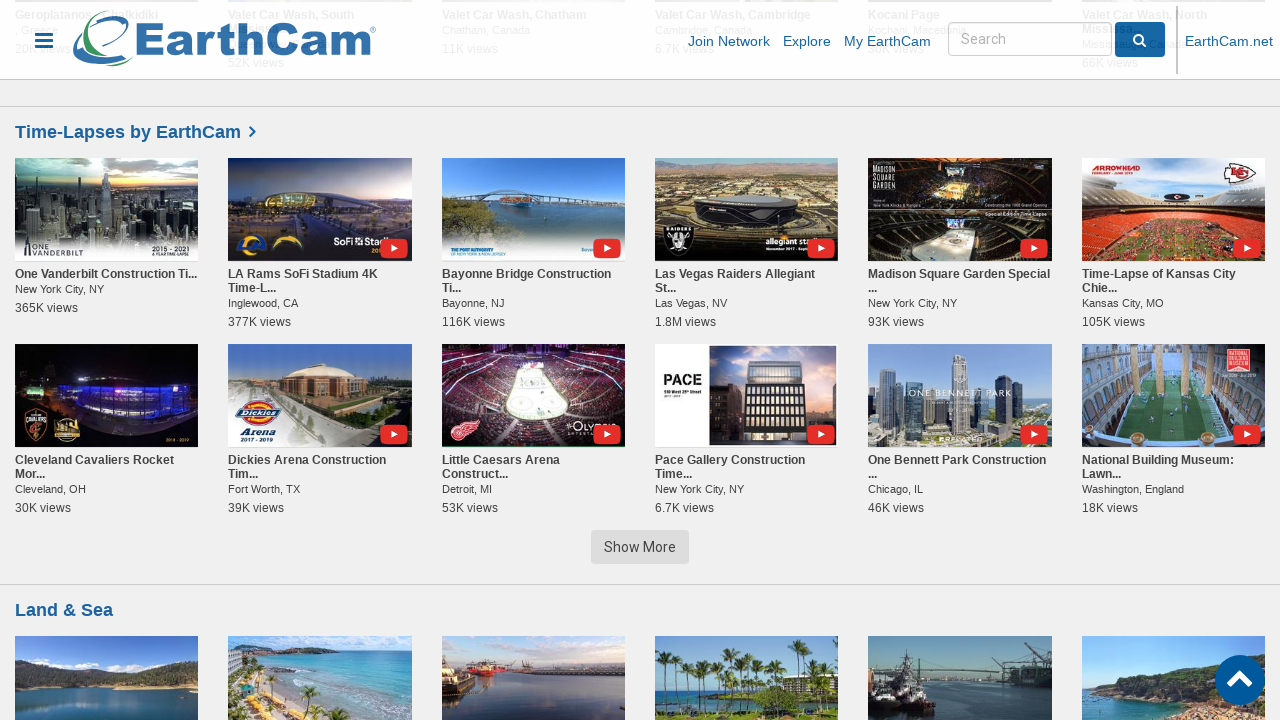

Scrolled 'Show More' button into view
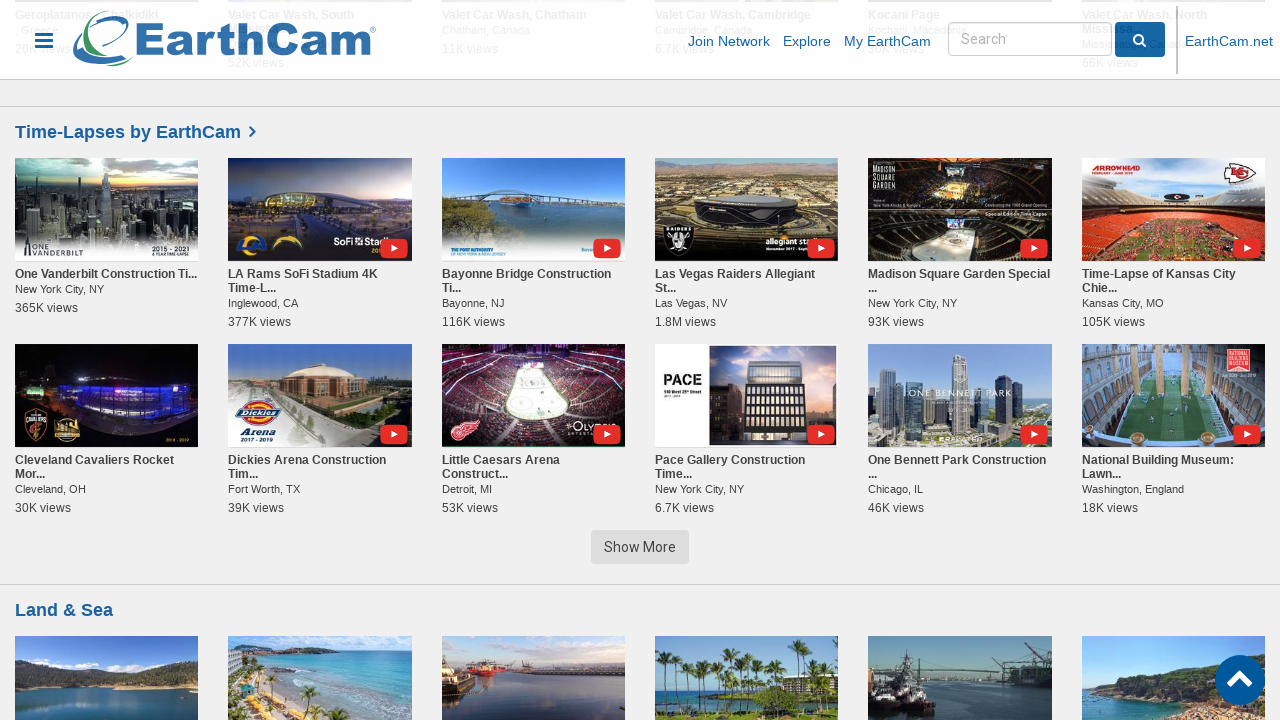

Clicked 'Show More' button (click #6) at (640, 547) on xpath=//button[text()="Show More"] >> nth=0
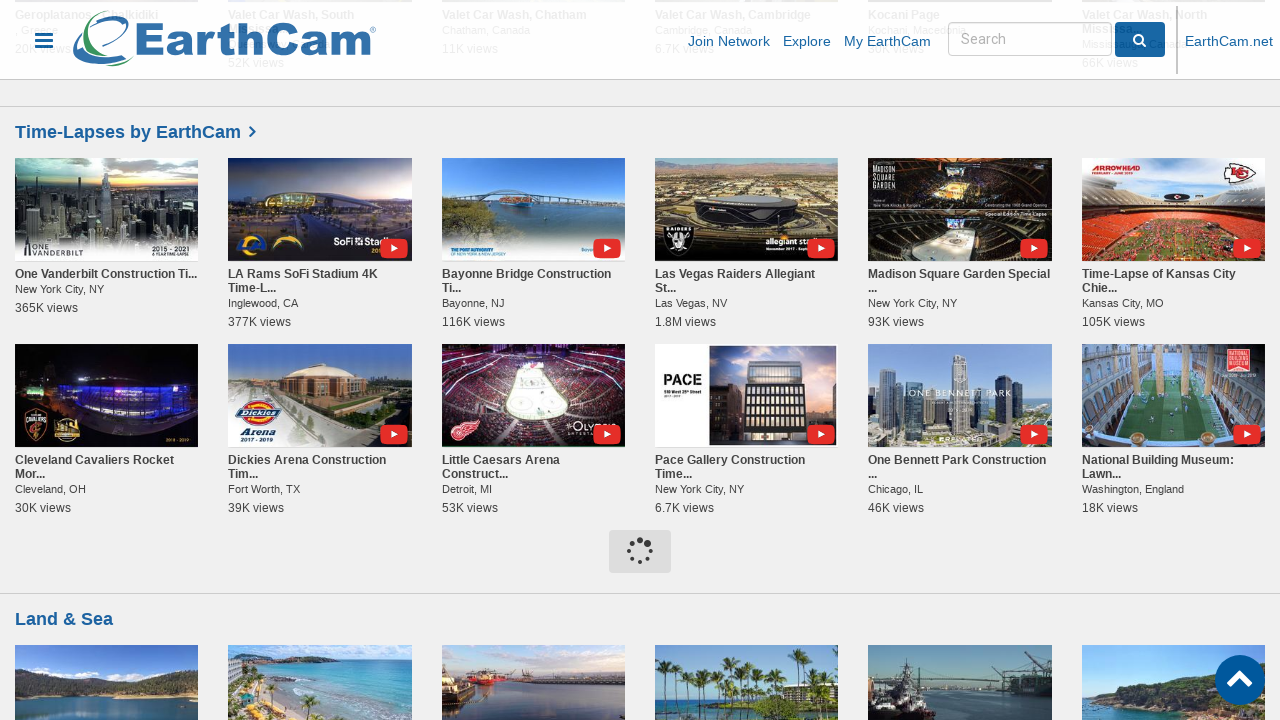

Waited 3 seconds for new content to load
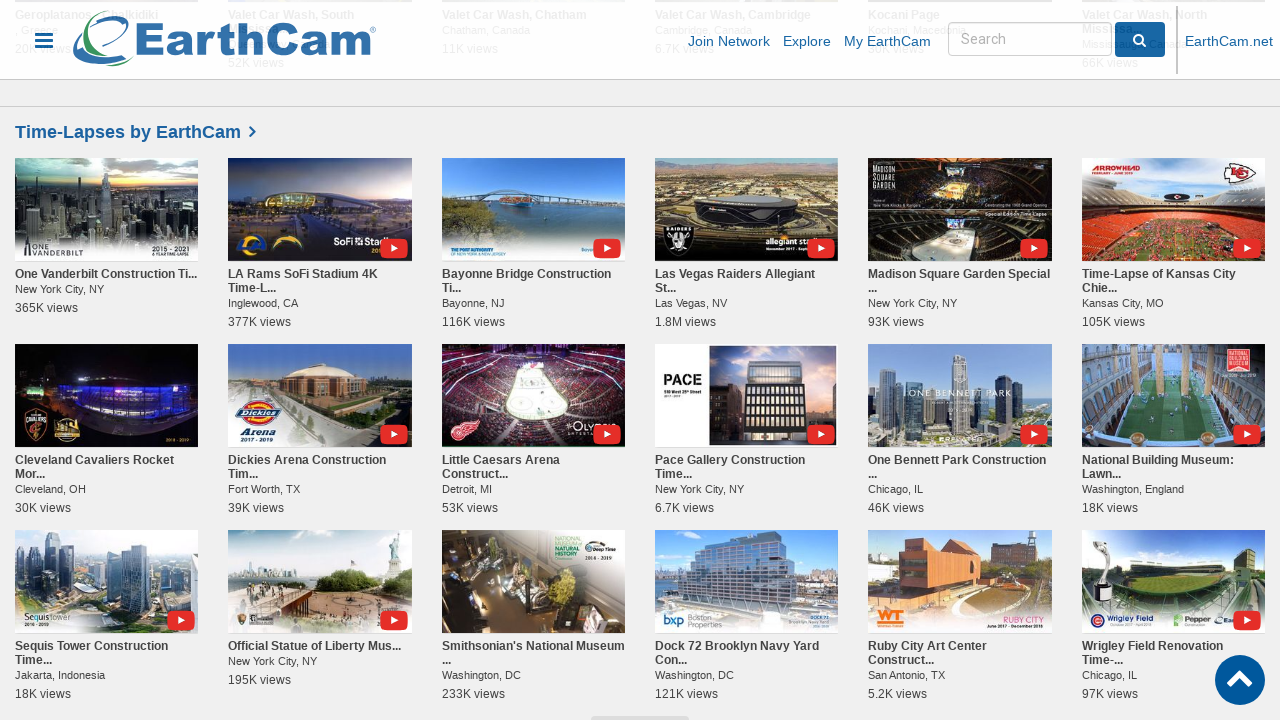

Located 'Show More' button
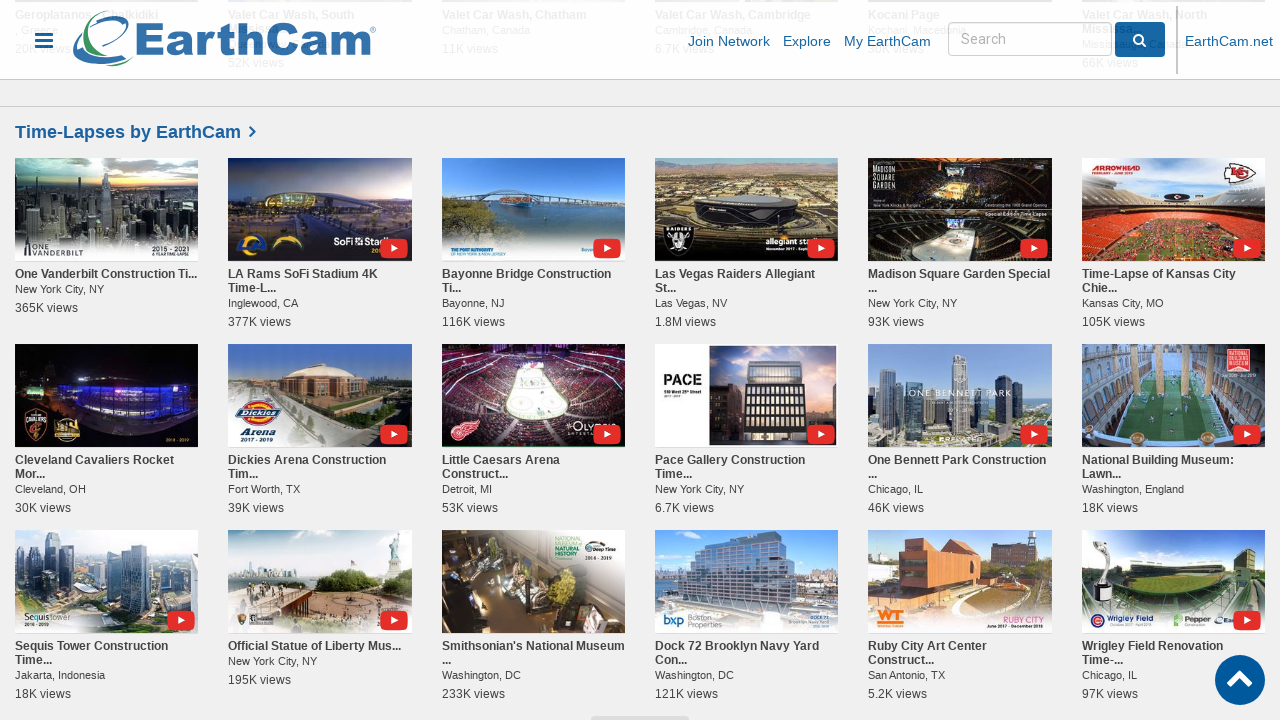

Scrolled 'Show More' button into view
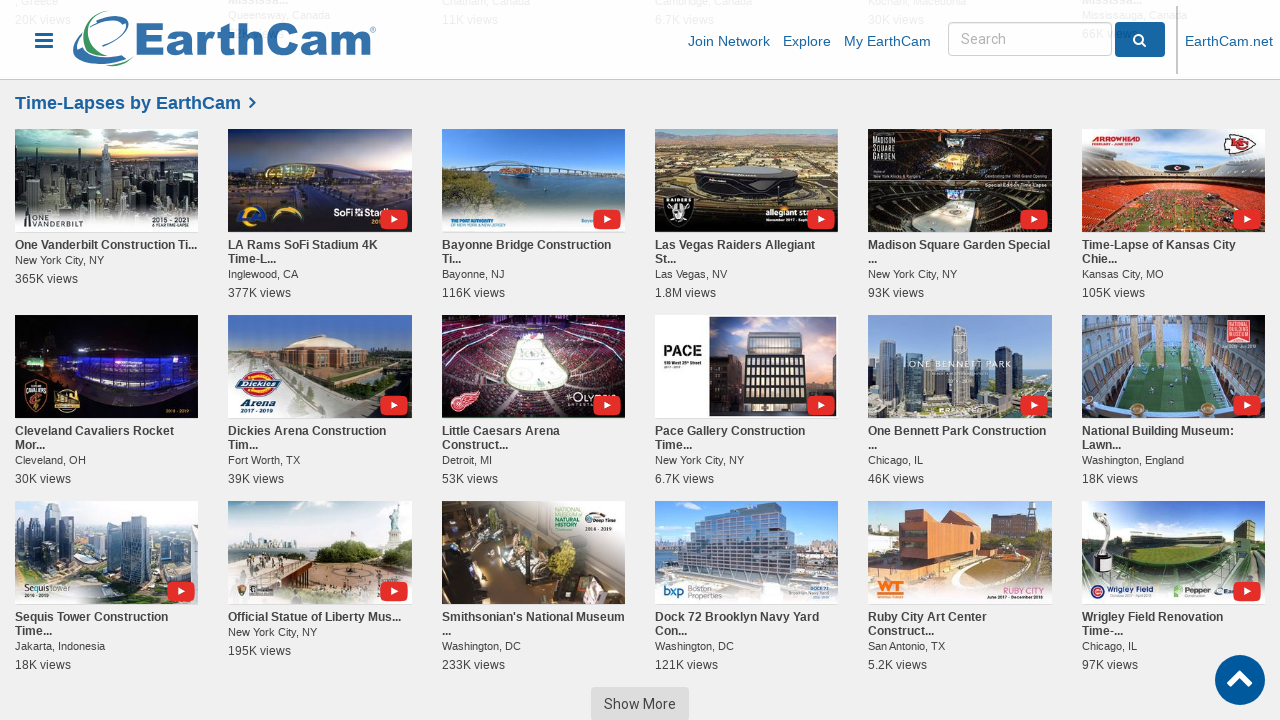

Clicked 'Show More' button (click #7) at (640, 703) on xpath=//button[text()="Show More"] >> nth=0
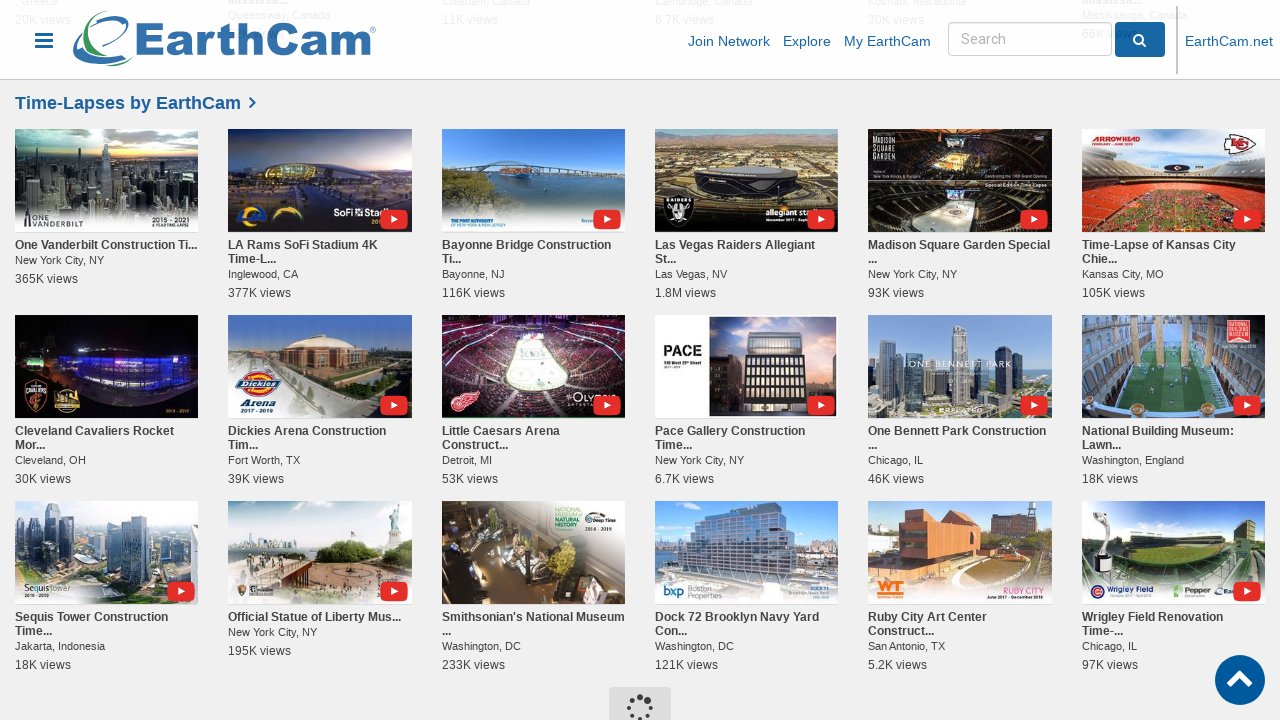

Waited 3 seconds for new content to load
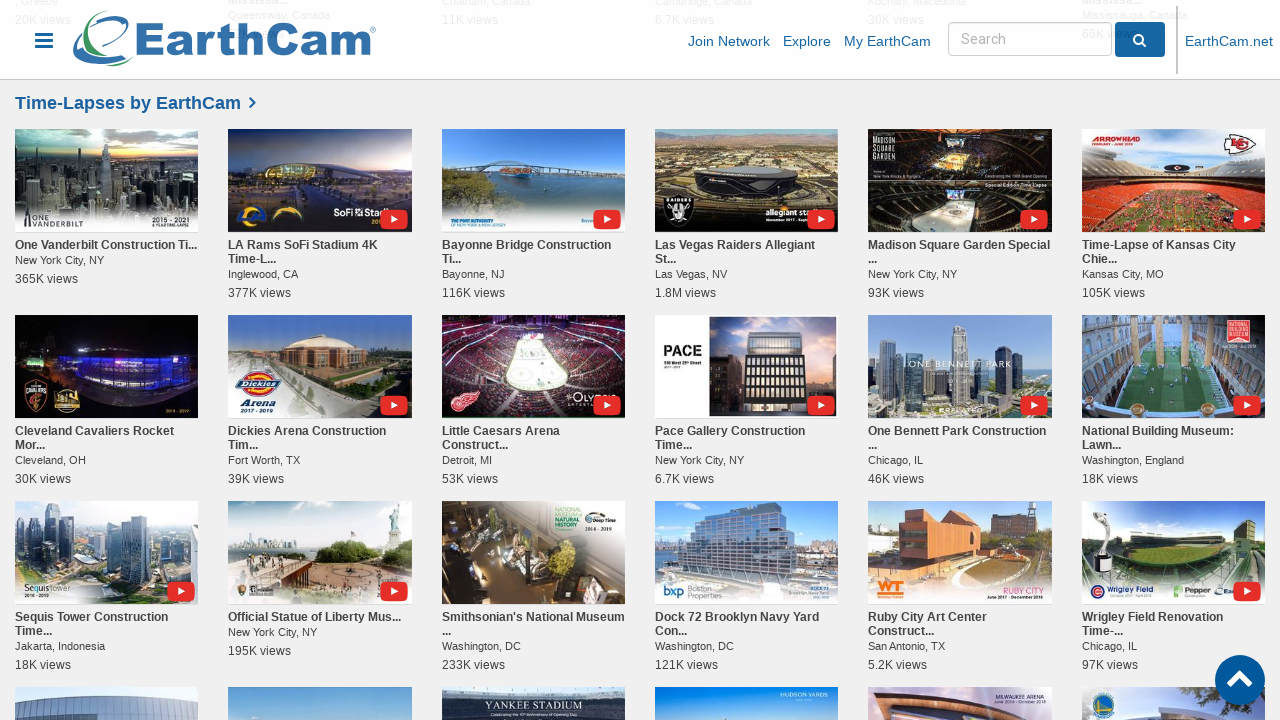

Located 'Show More' button
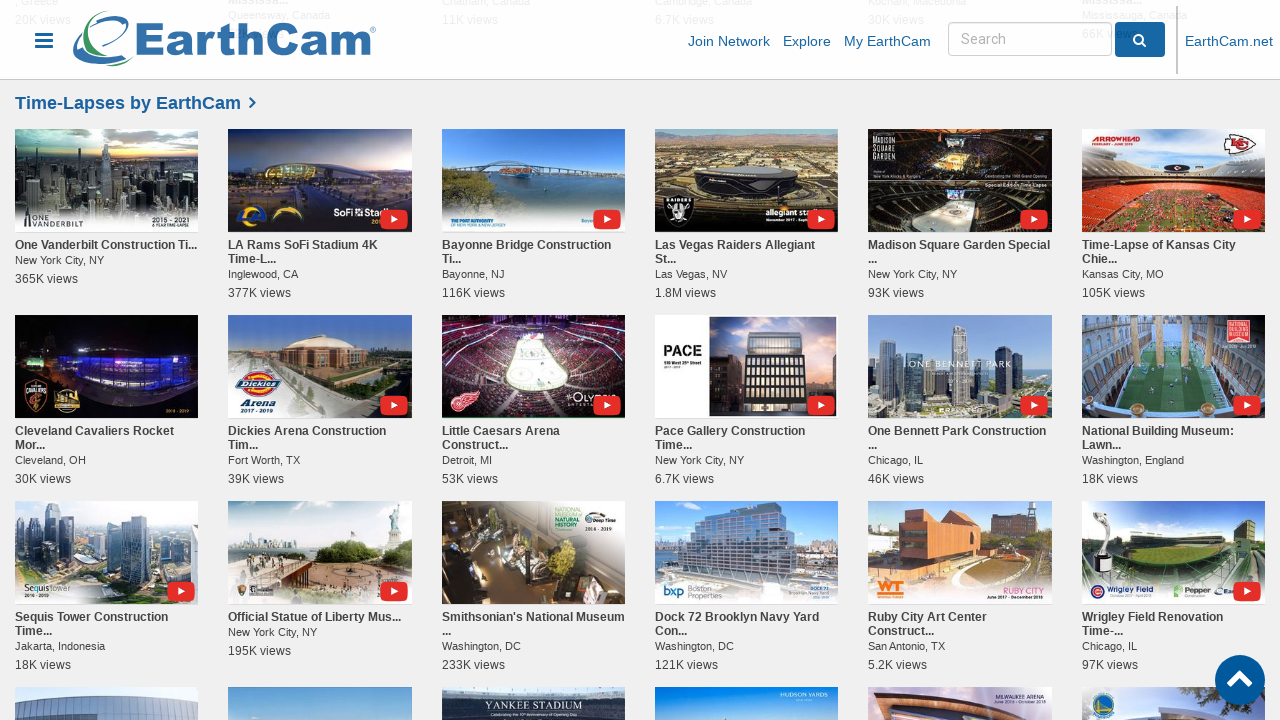

Scrolled 'Show More' button into view
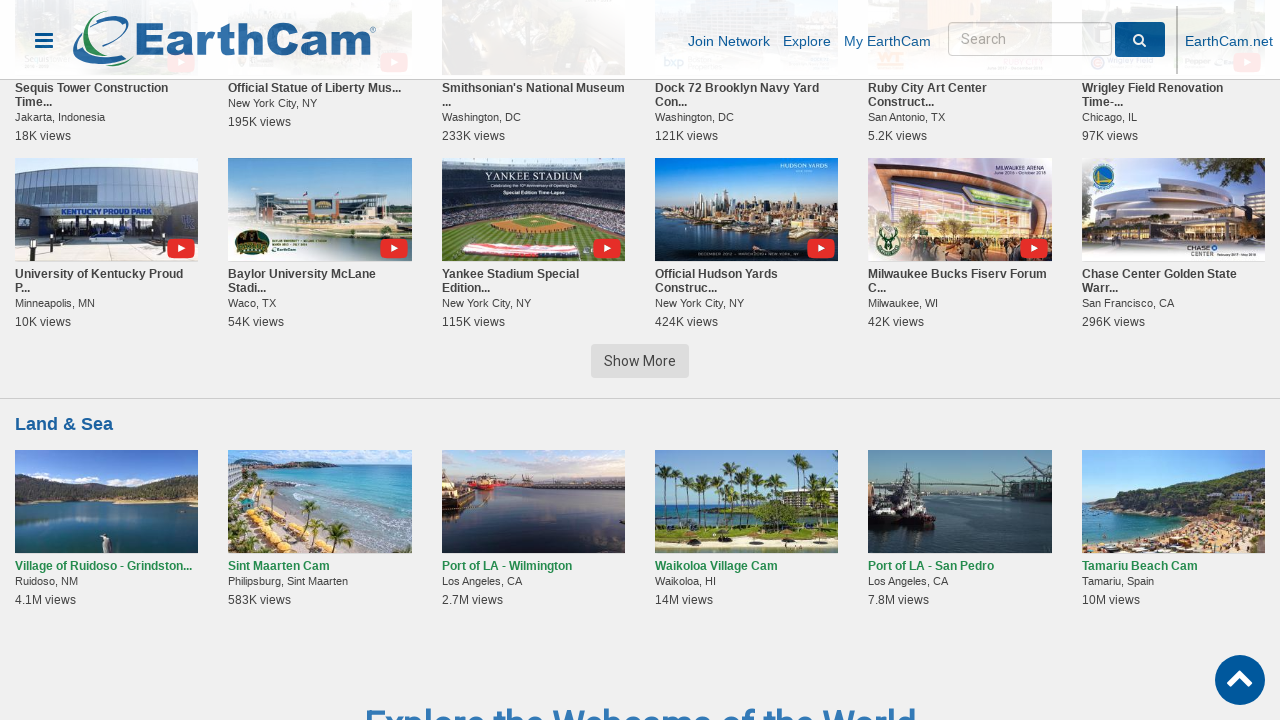

Clicked 'Show More' button (click #8) at (640, 361) on xpath=//button[text()="Show More"] >> nth=0
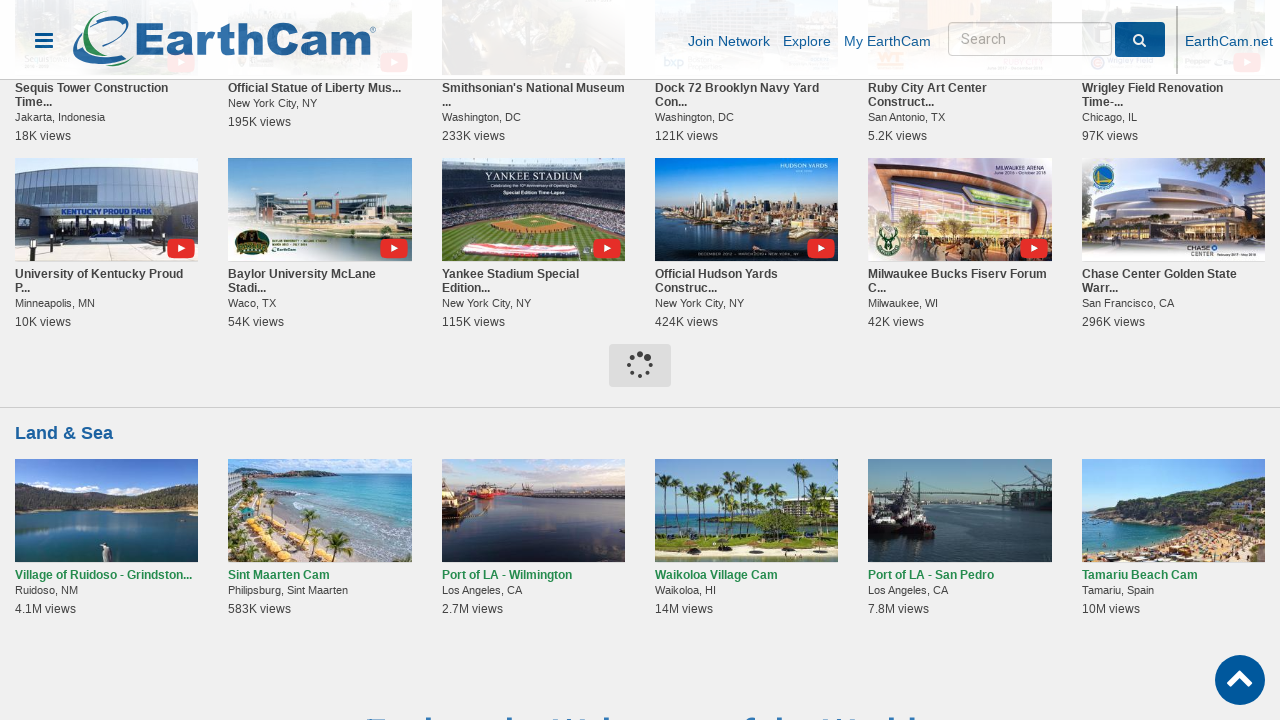

Waited 3 seconds for new content to load
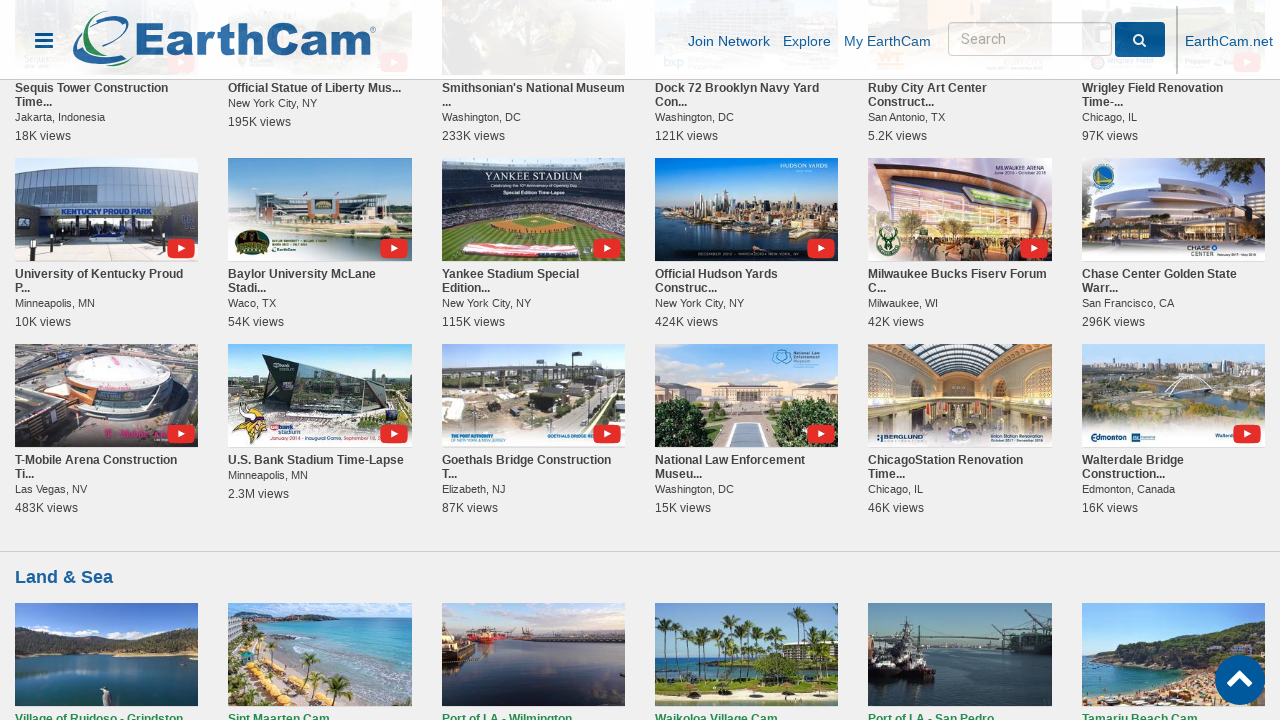

Located 'Show More' button
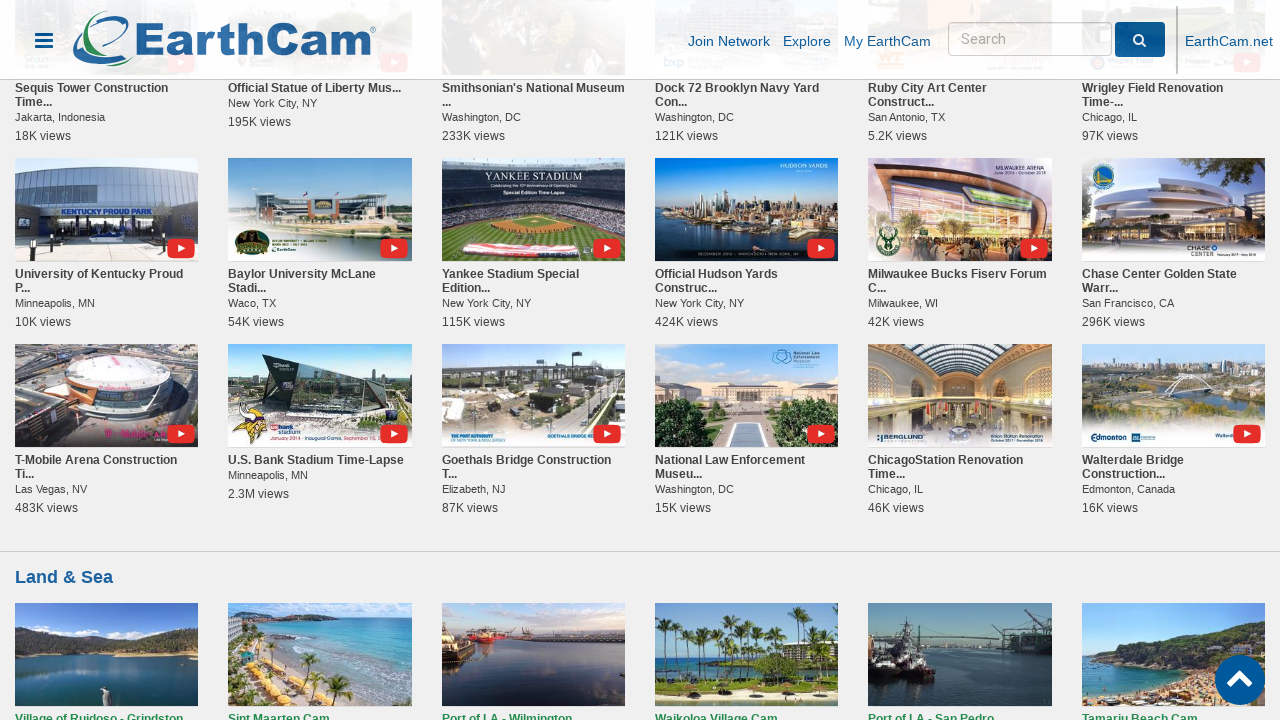

No more visible 'Show More' buttons found, stopping
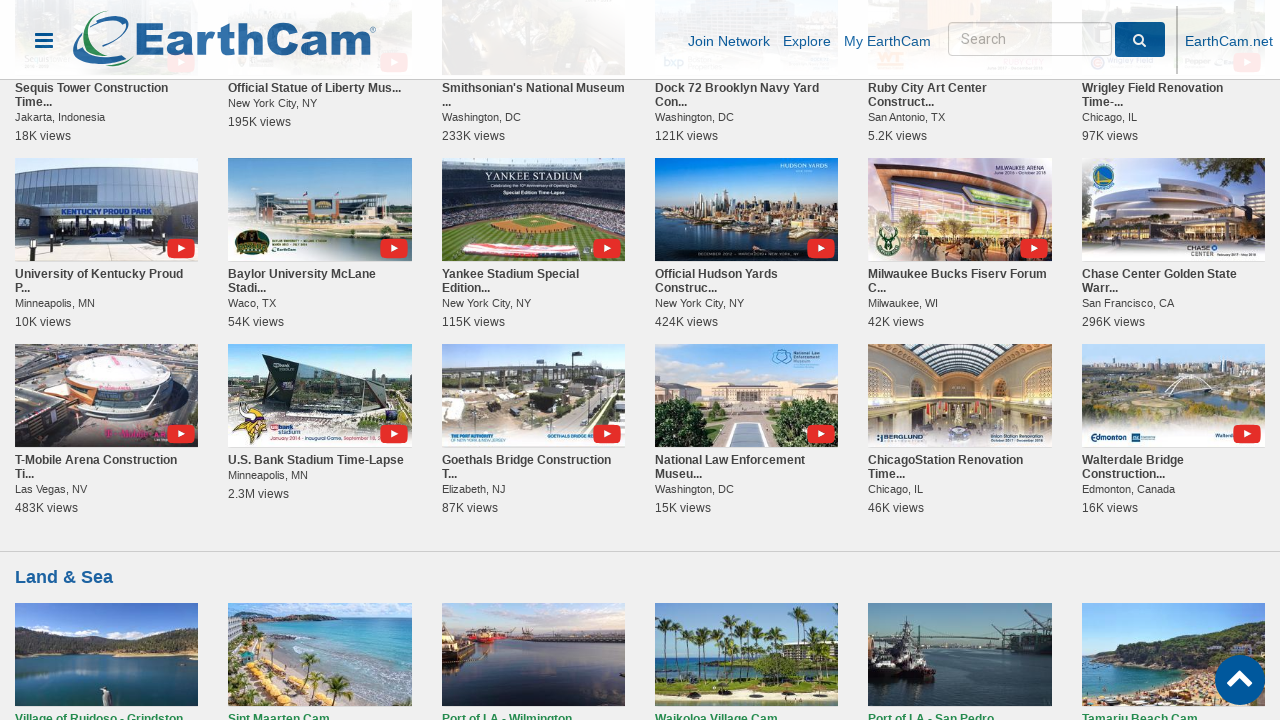

Verified webcam thumbnails are present on page
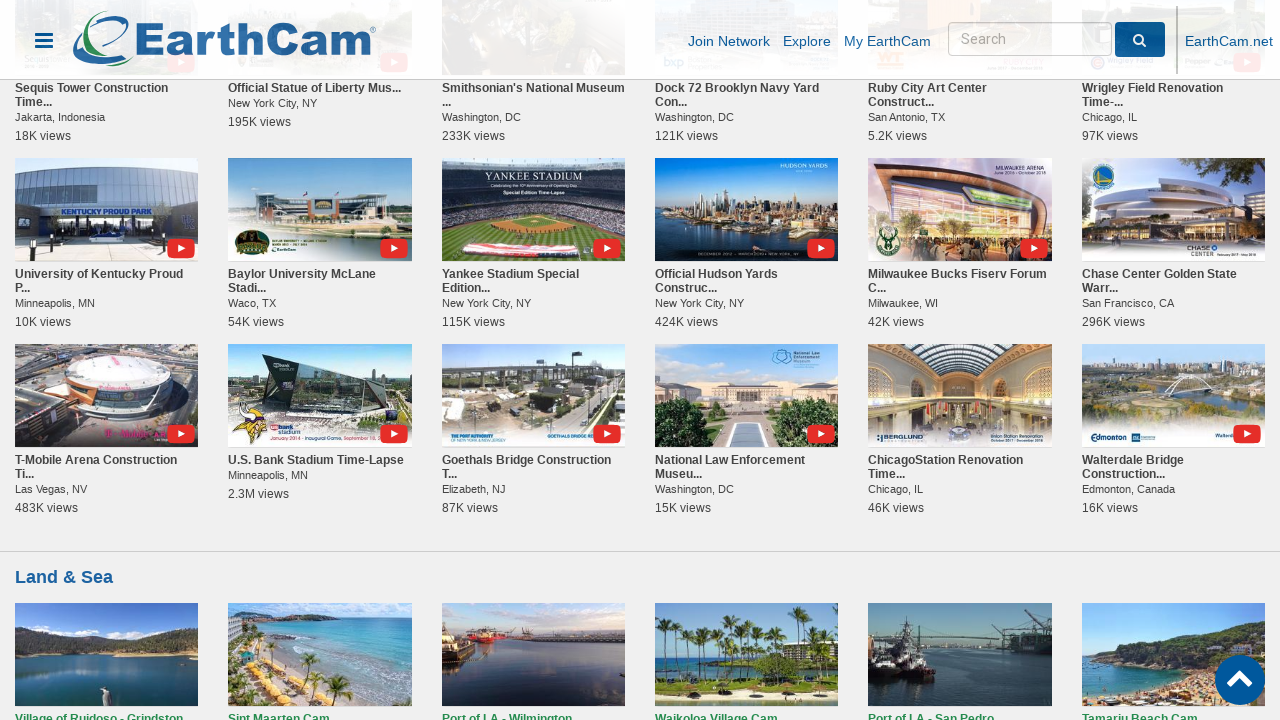

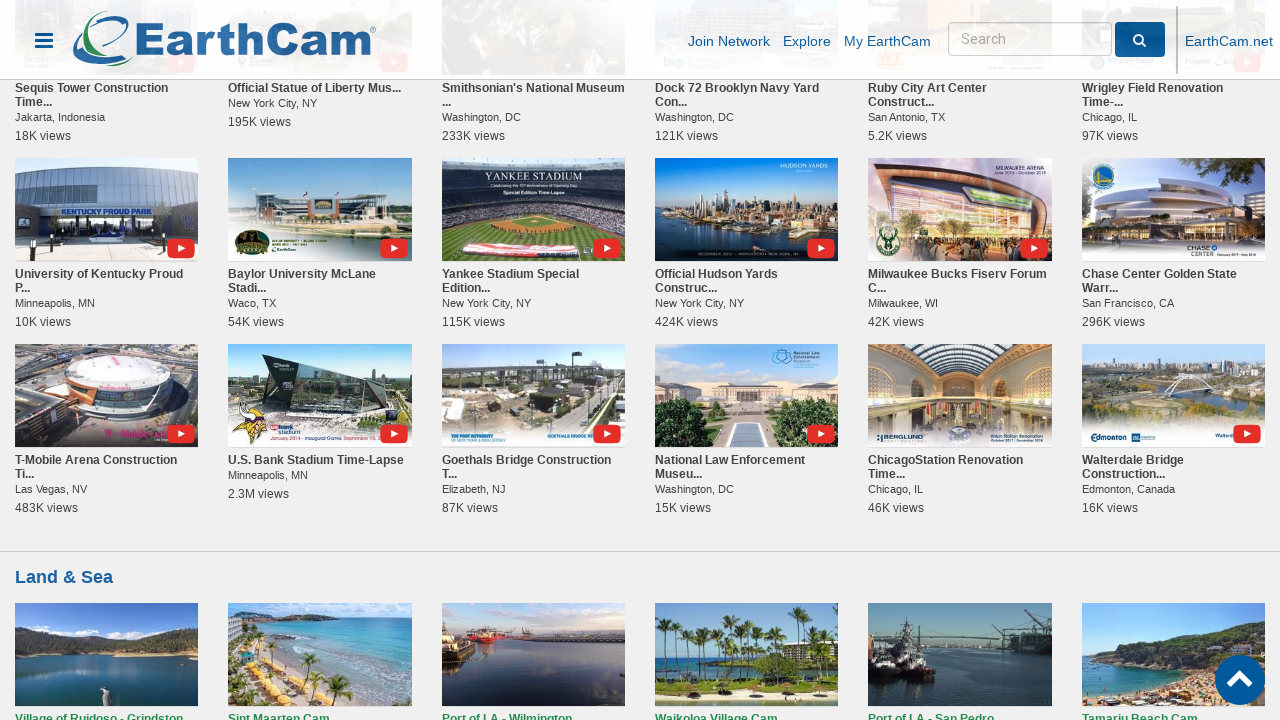